Tests checkbox and radio button interactions by selecting specific options based on their values

Starting URL: https://rahulshettyacademy.com/AutomationPractice/

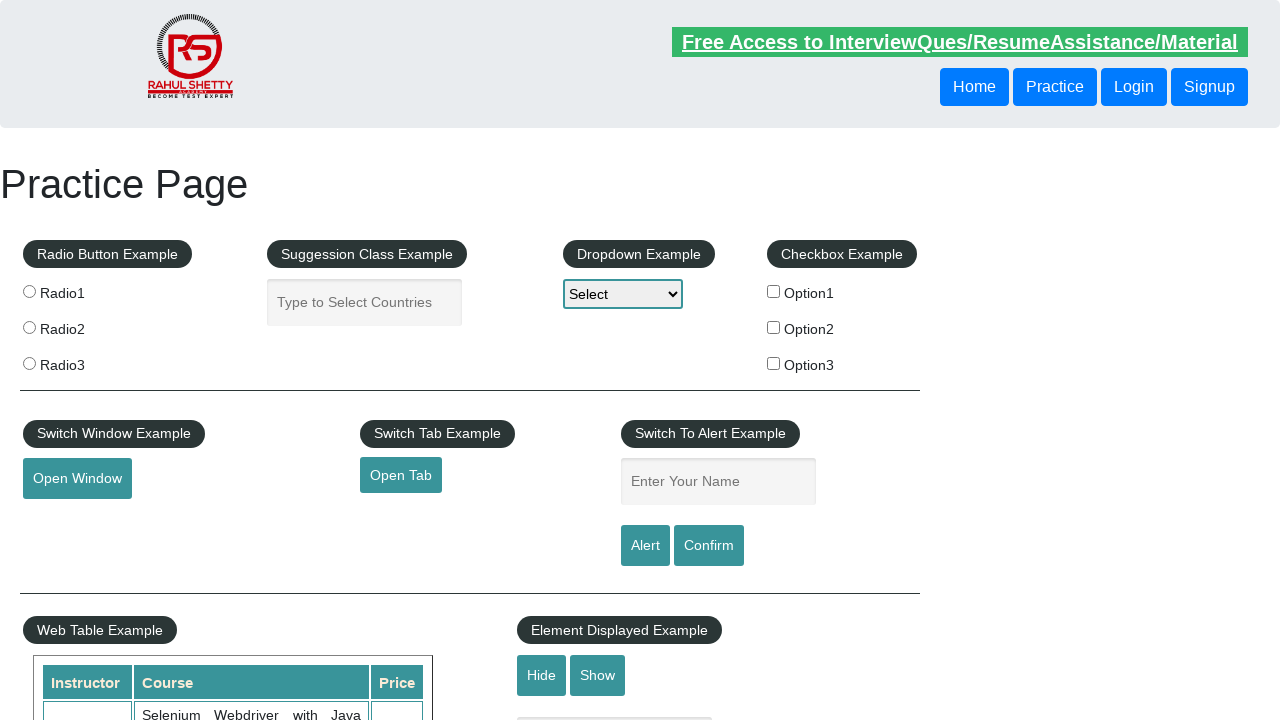

Located all checkbox elements on the page
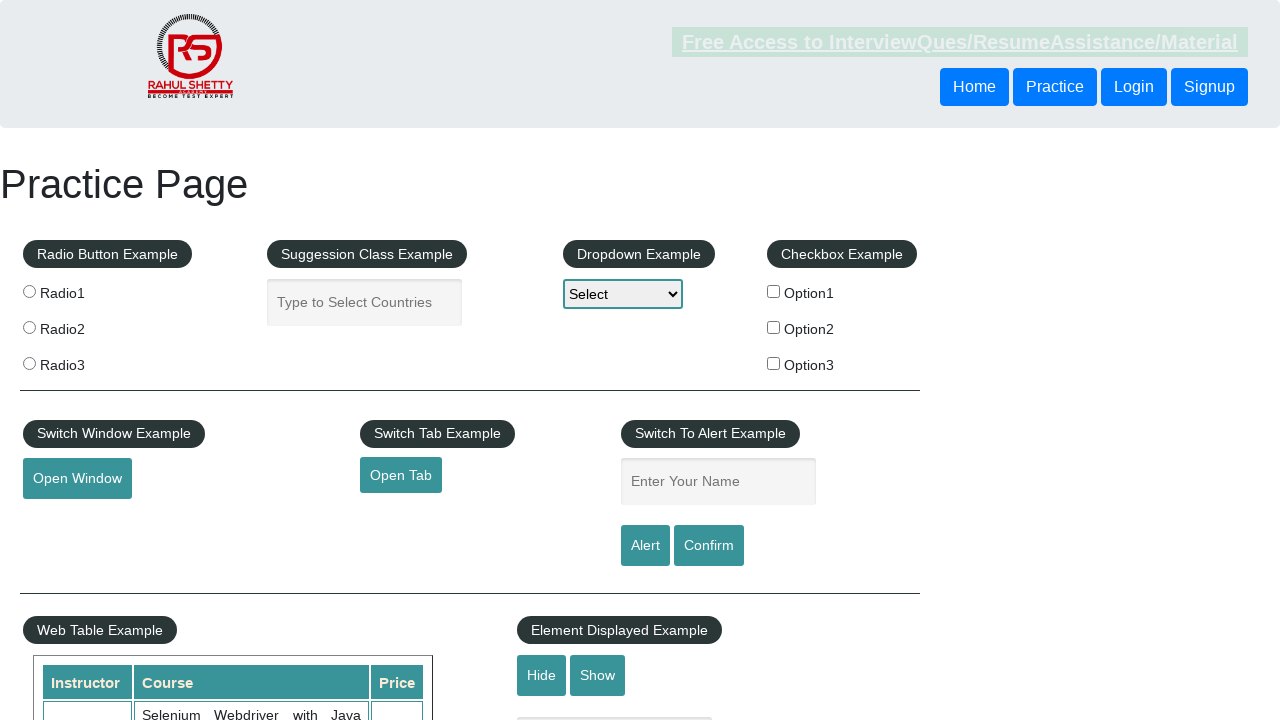

Inspected checkbox 0 for matching value
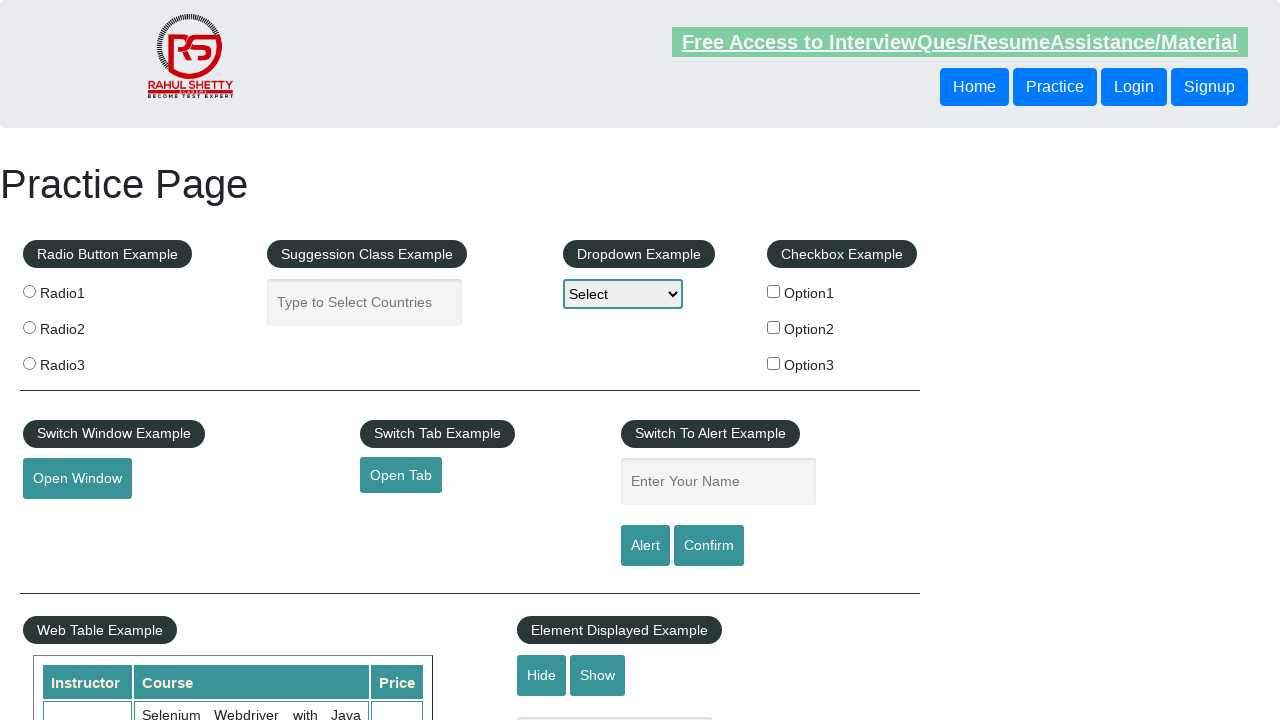

Inspected checkbox 1 for matching value
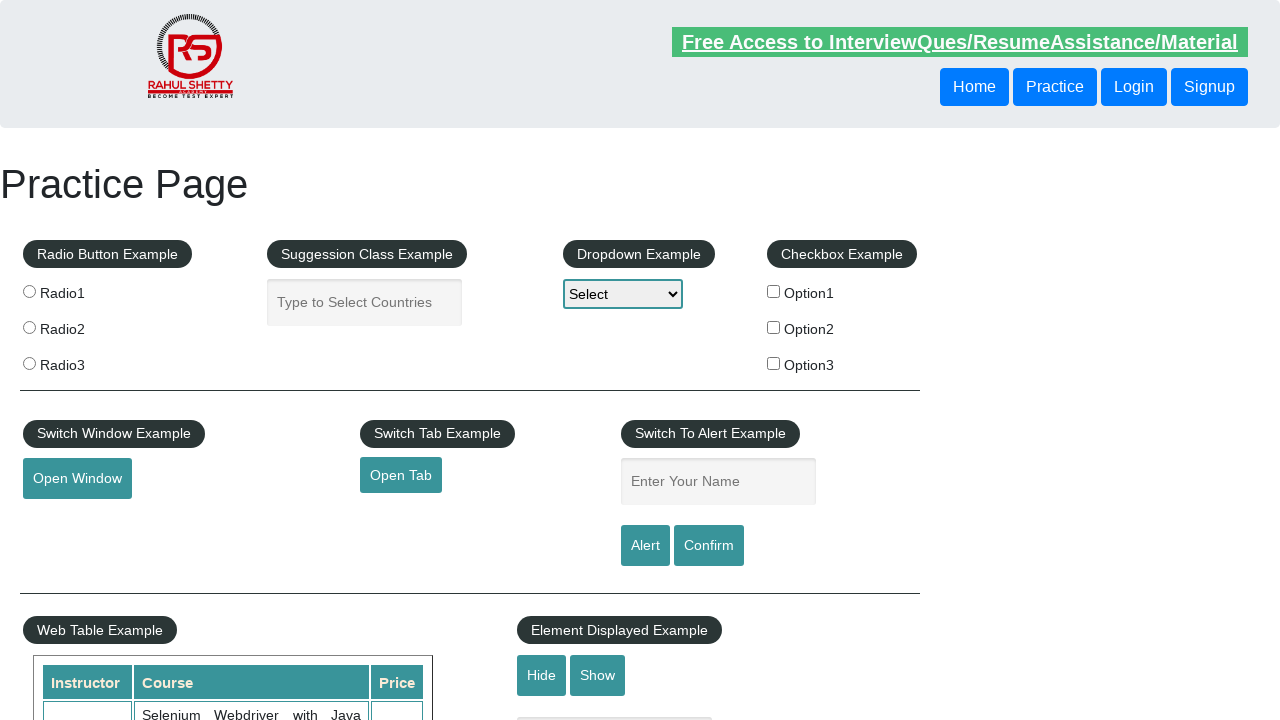

Selected checkbox with value 'option2' at (774, 327) on xpath=//input[@type='checkbox'] >> nth=1
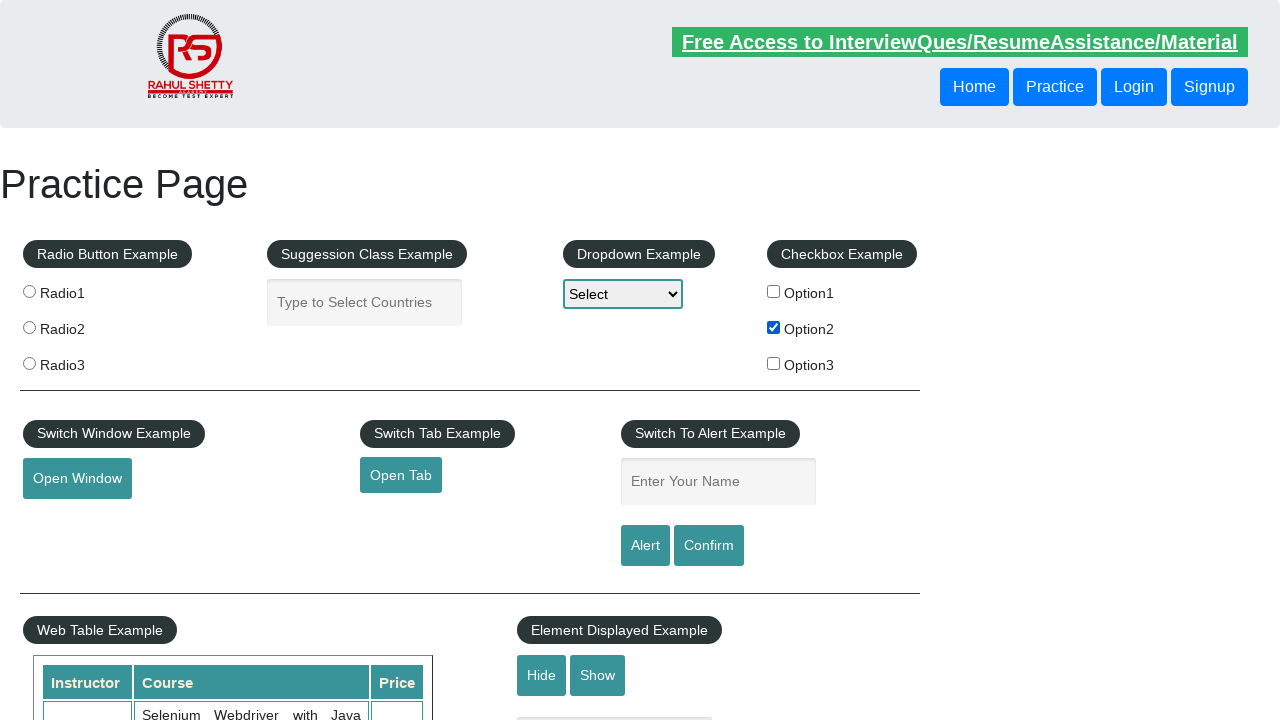

Located all radio button elements on the page
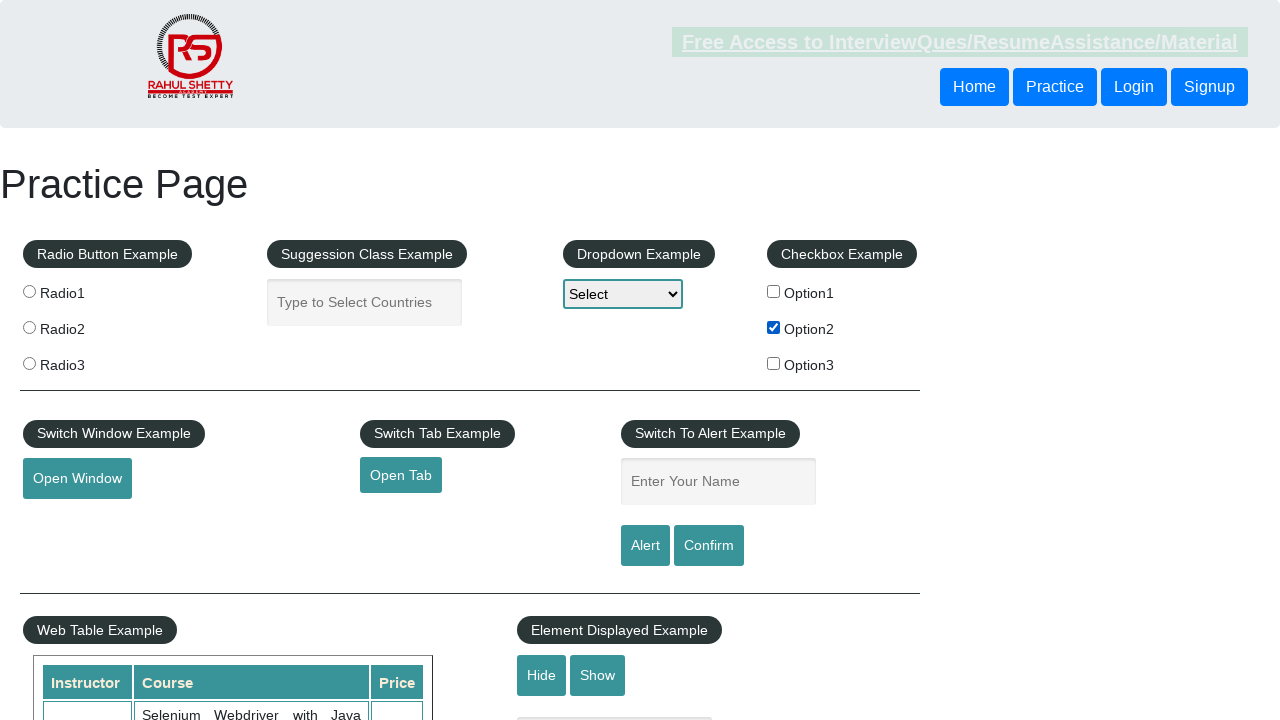

Inspected radio button 0 for matching value
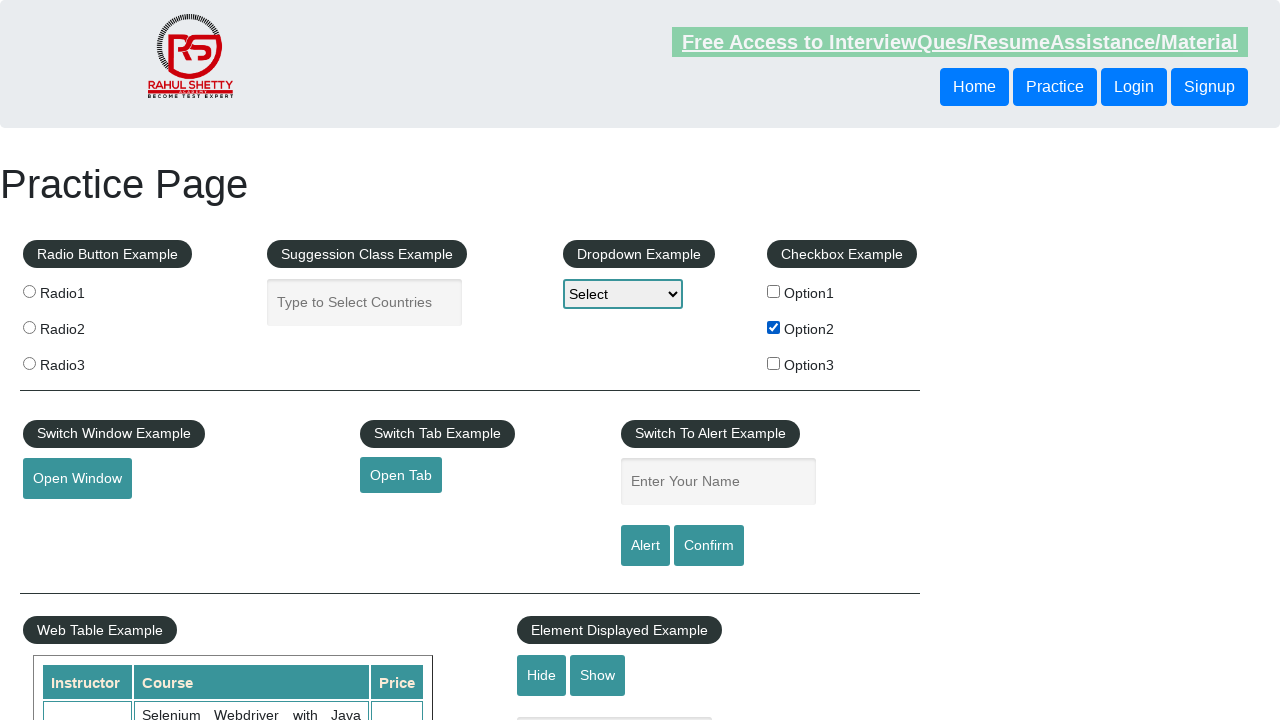

Inspected radio button 1 for matching value
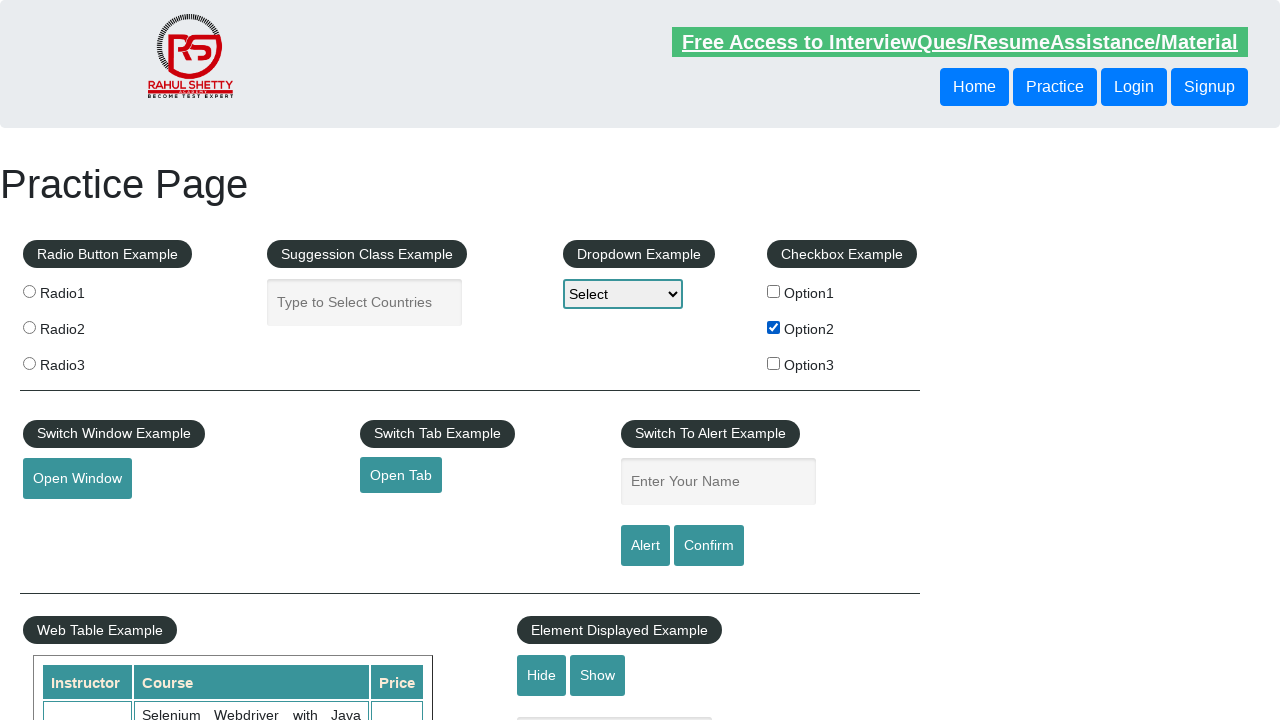

Selected radio button with value 'radio2' at (29, 327) on xpath=//input[@type='radio'] >> nth=1
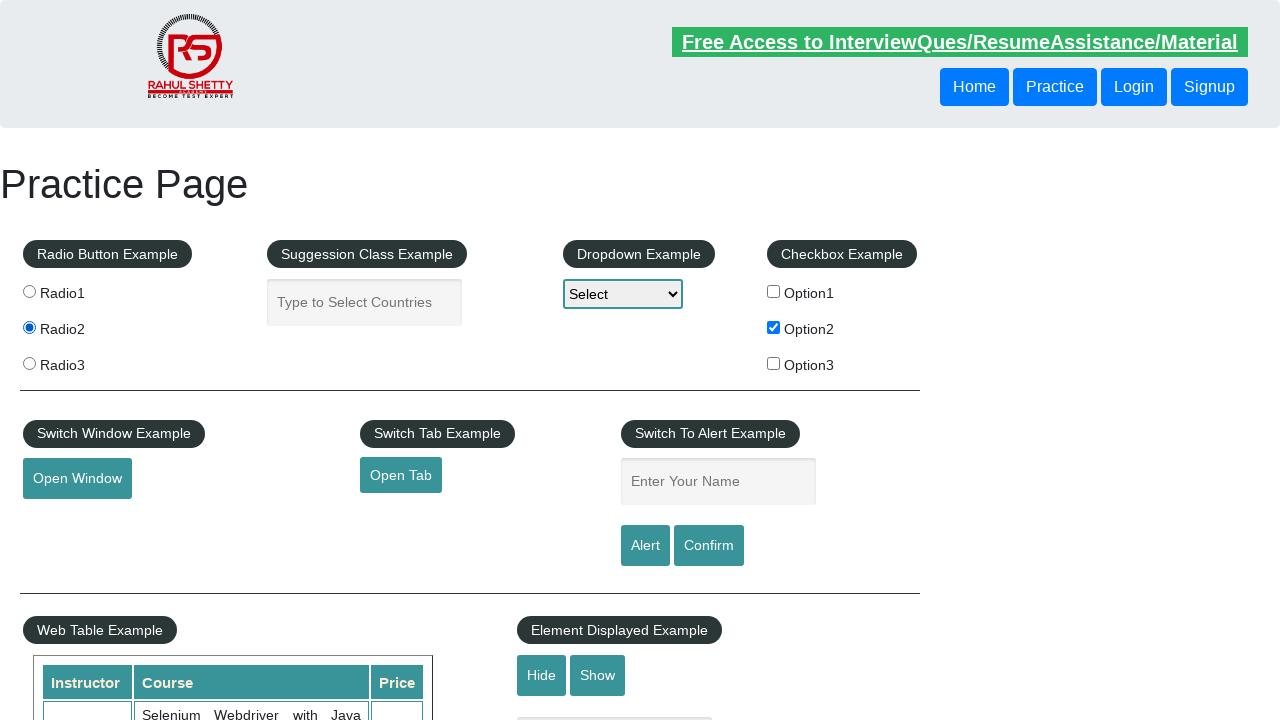

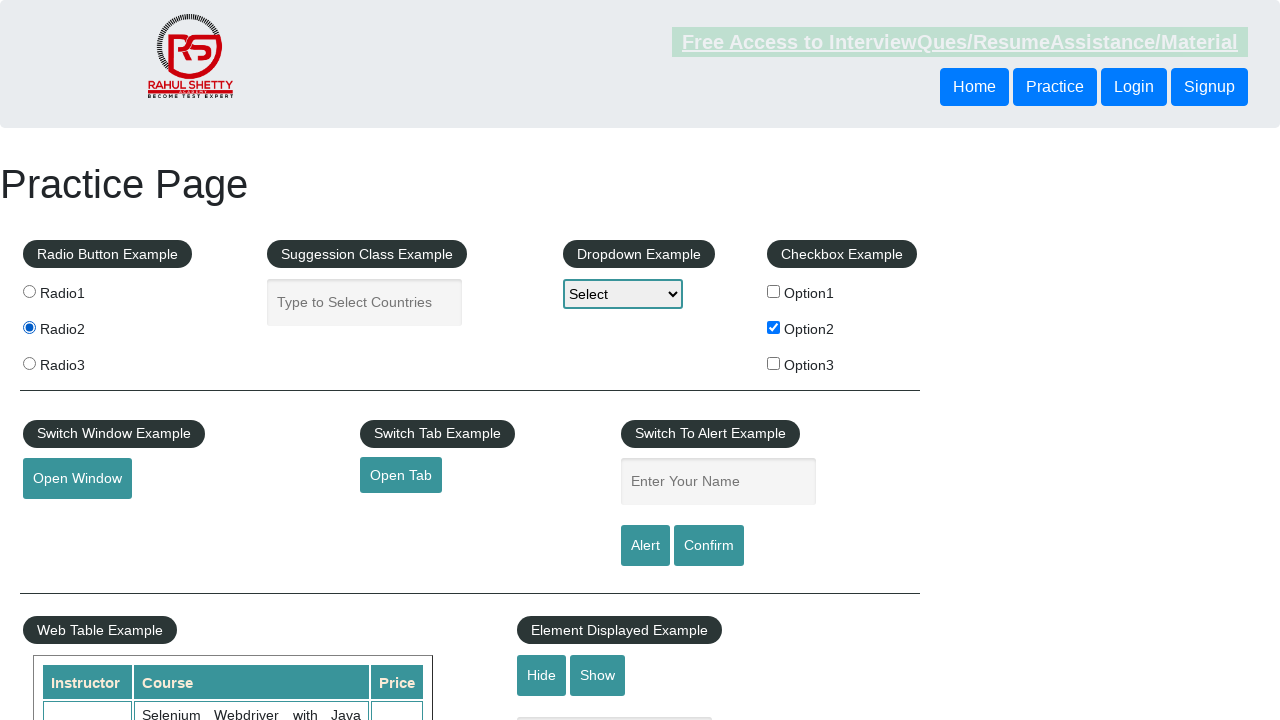